Tests mouse hover functionality by hovering over an element and clicking on a revealed link

Starting URL: https://www.letskodeit.com/practice

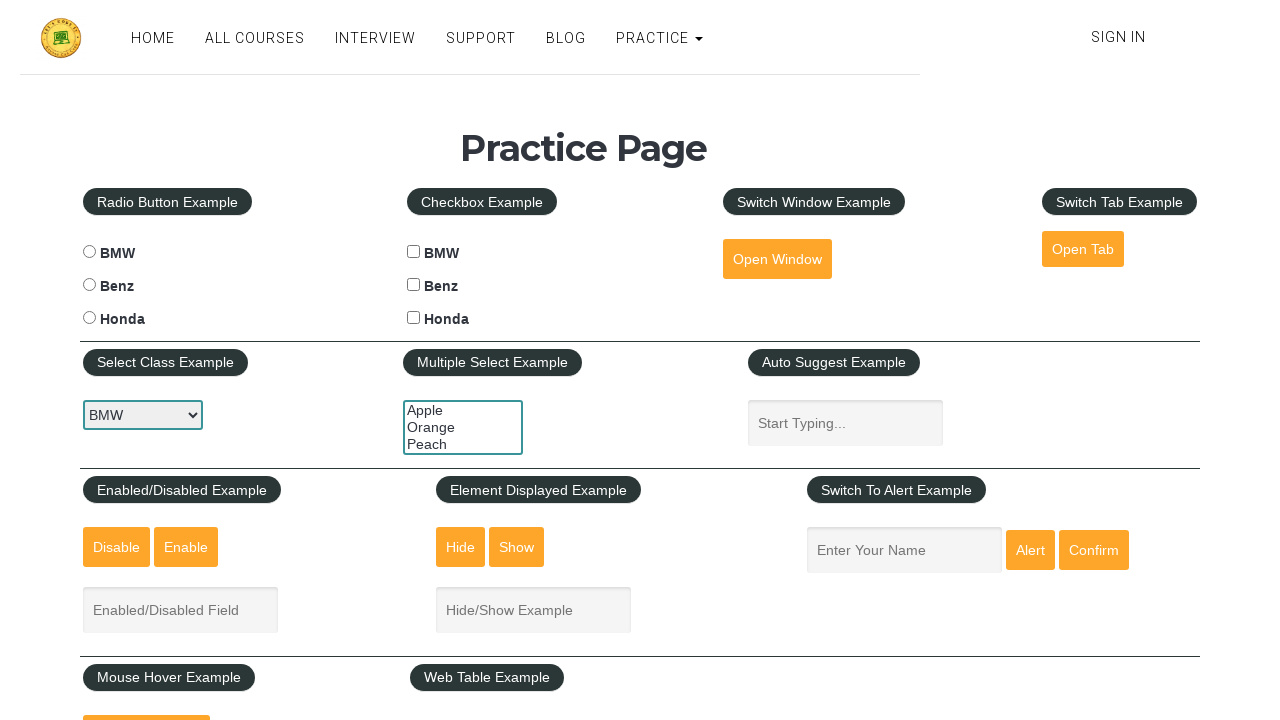

Scrolled down 600px to locate mouse hover element
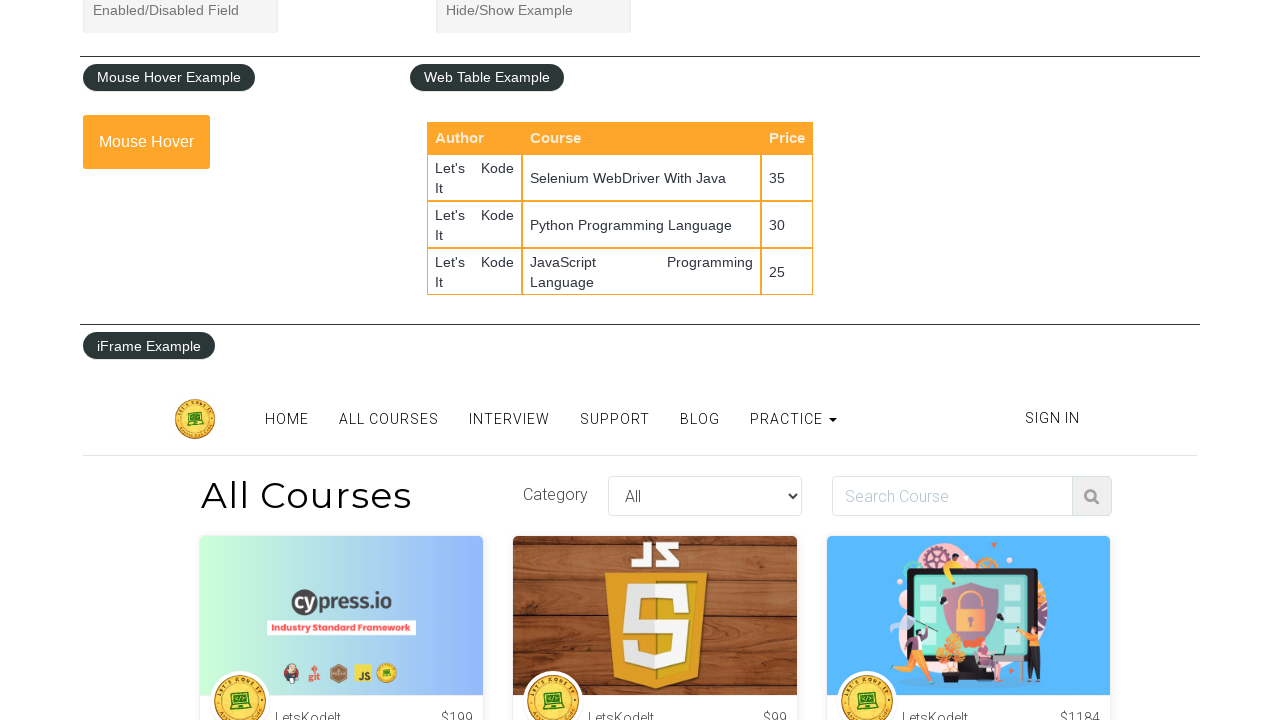

Hovered over the mousehover element to reveal hidden links at (146, 142) on #mousehover
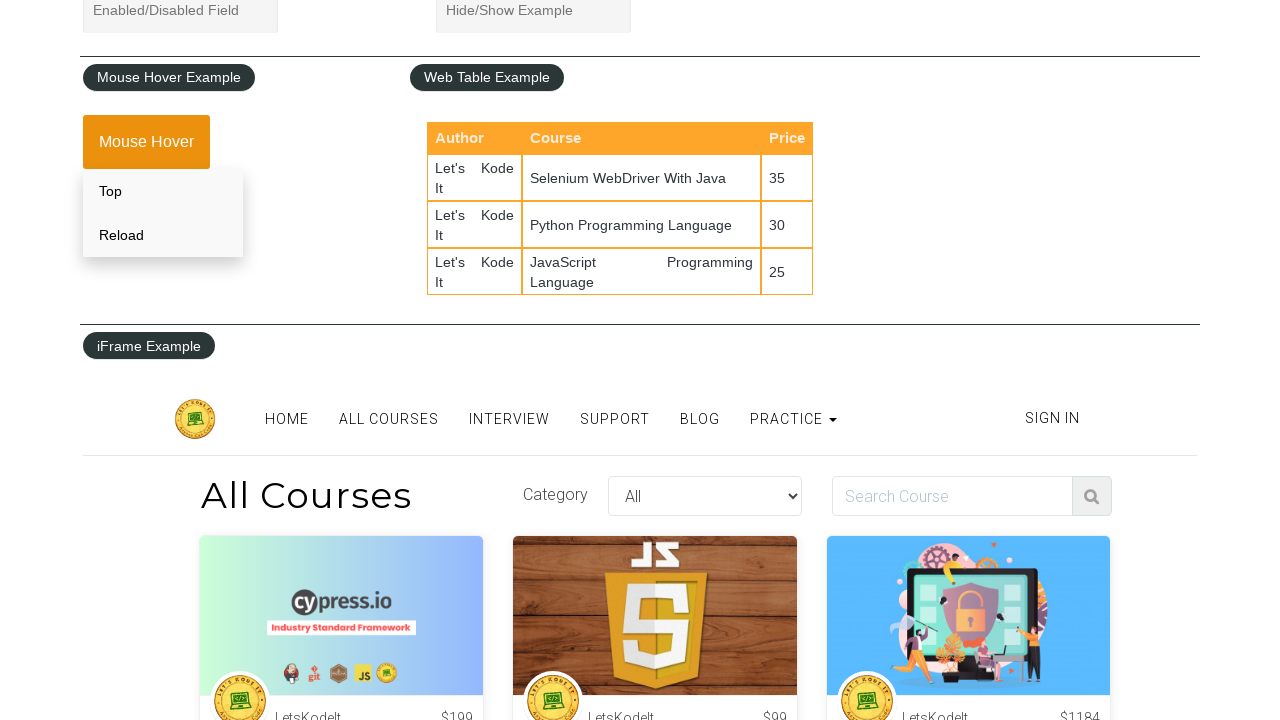

Clicked on the 'Top' link revealed by mouse hover at (163, 191) on xpath=//a[text()='Top']
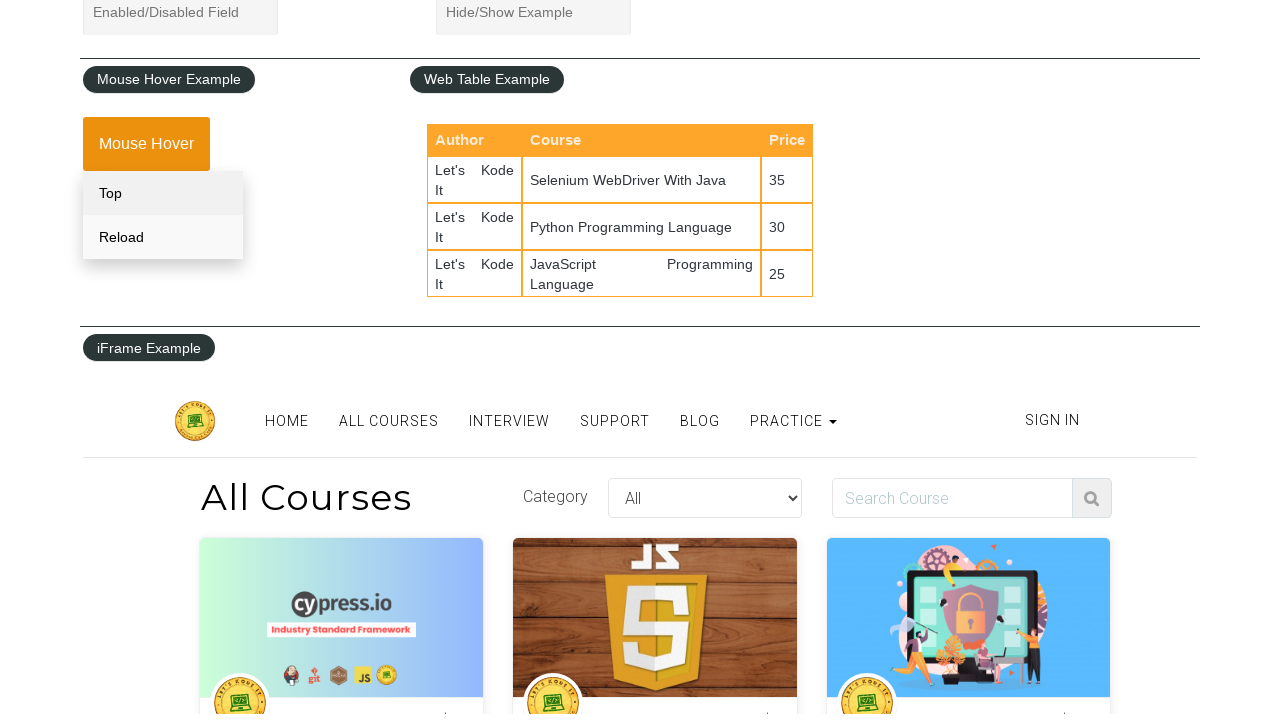

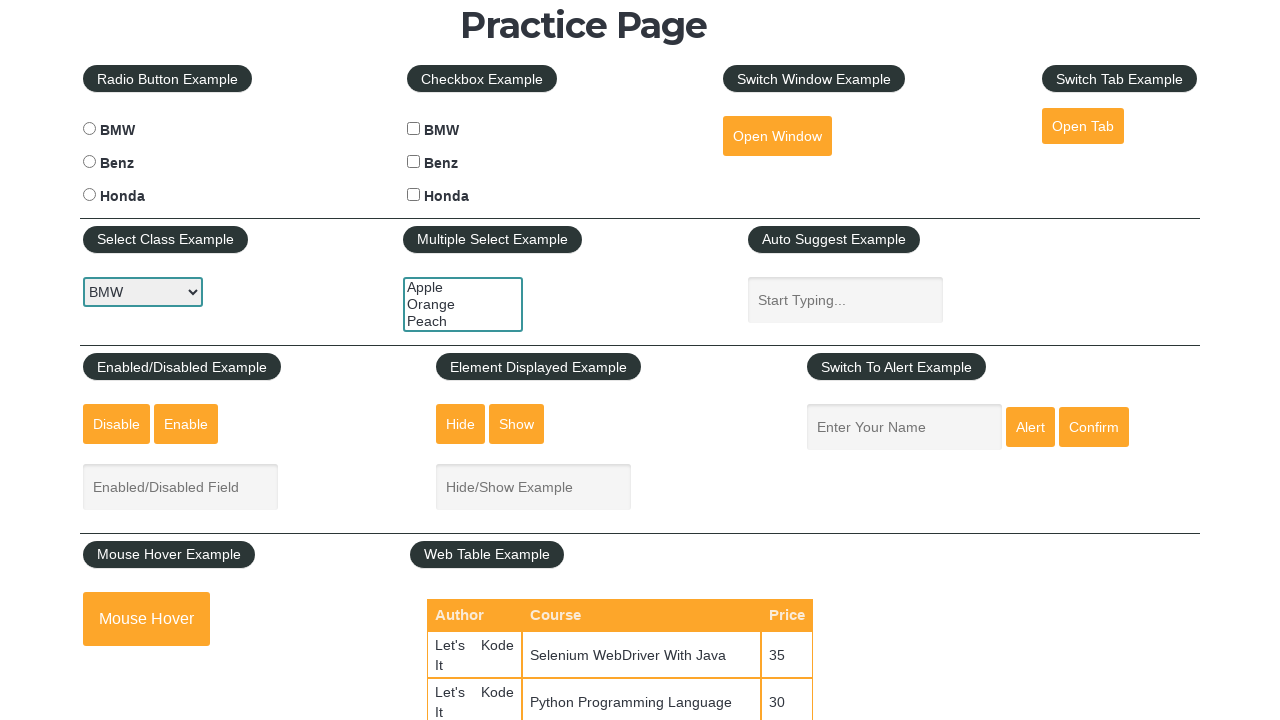